Tests the selection state of radio buttons and checkboxes by clicking them and verifying their selected status changes appropriately

Starting URL: https://automationfc.github.io/basic-form/index.html

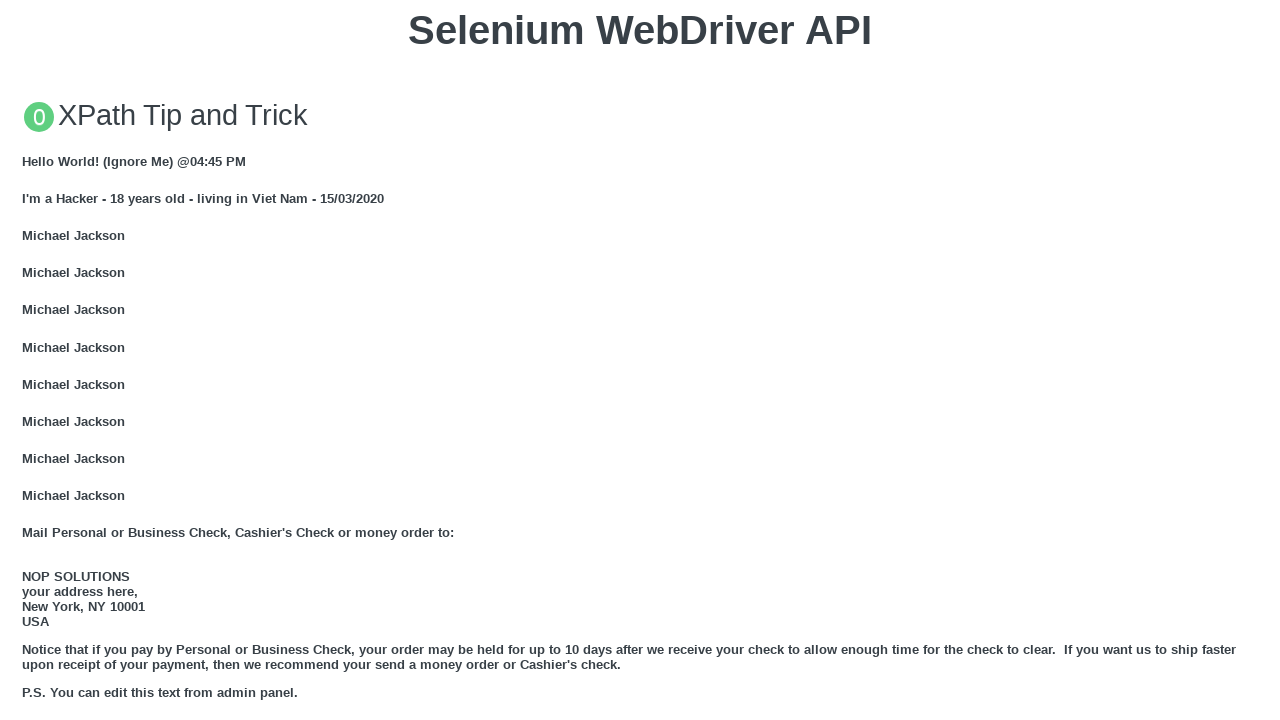

Clicked 'Under 18' radio button at (28, 360) on #under_18
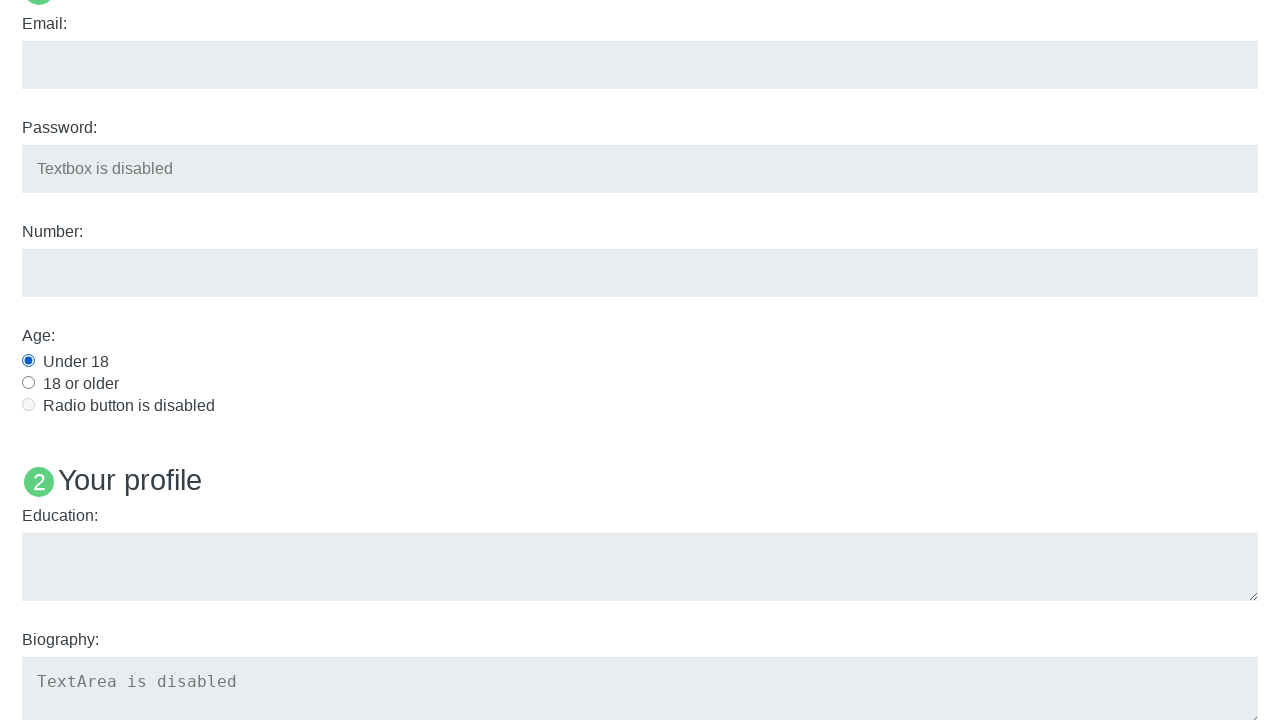

Clicked Java language checkbox at (28, 361) on #java
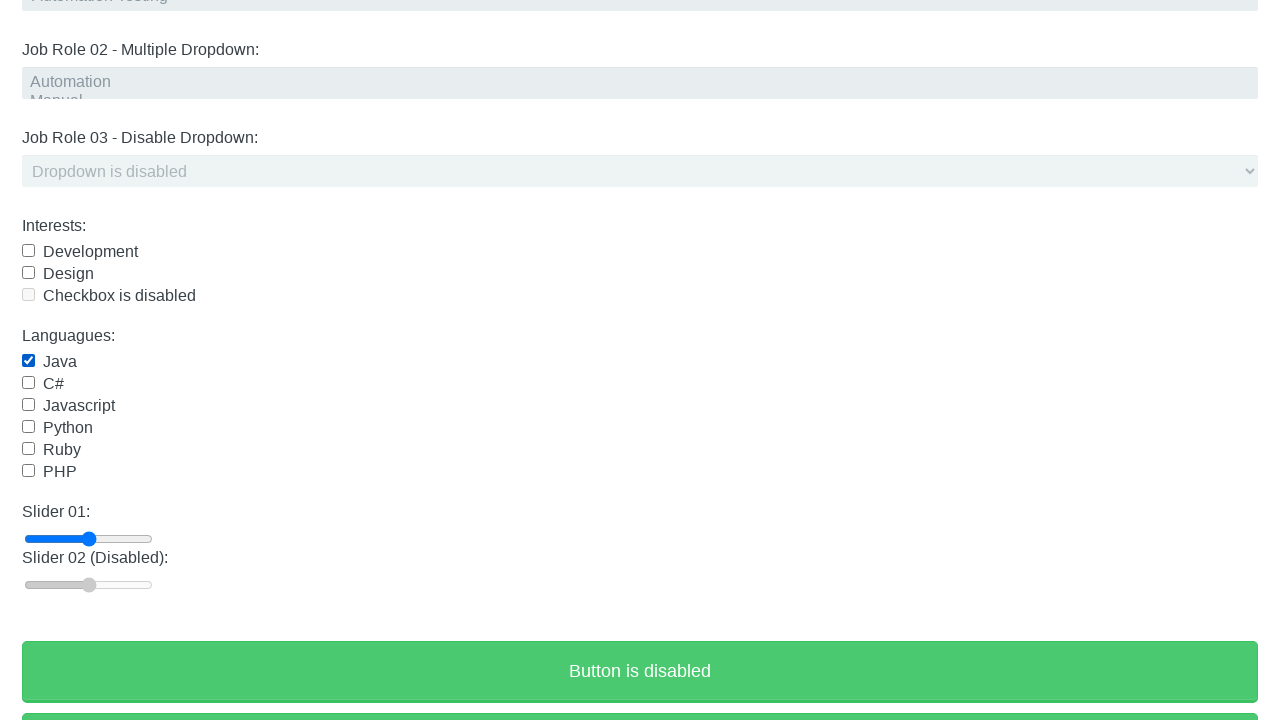

Clicked 'Under 18' radio button again to verify selection state at (28, 360) on #under_18
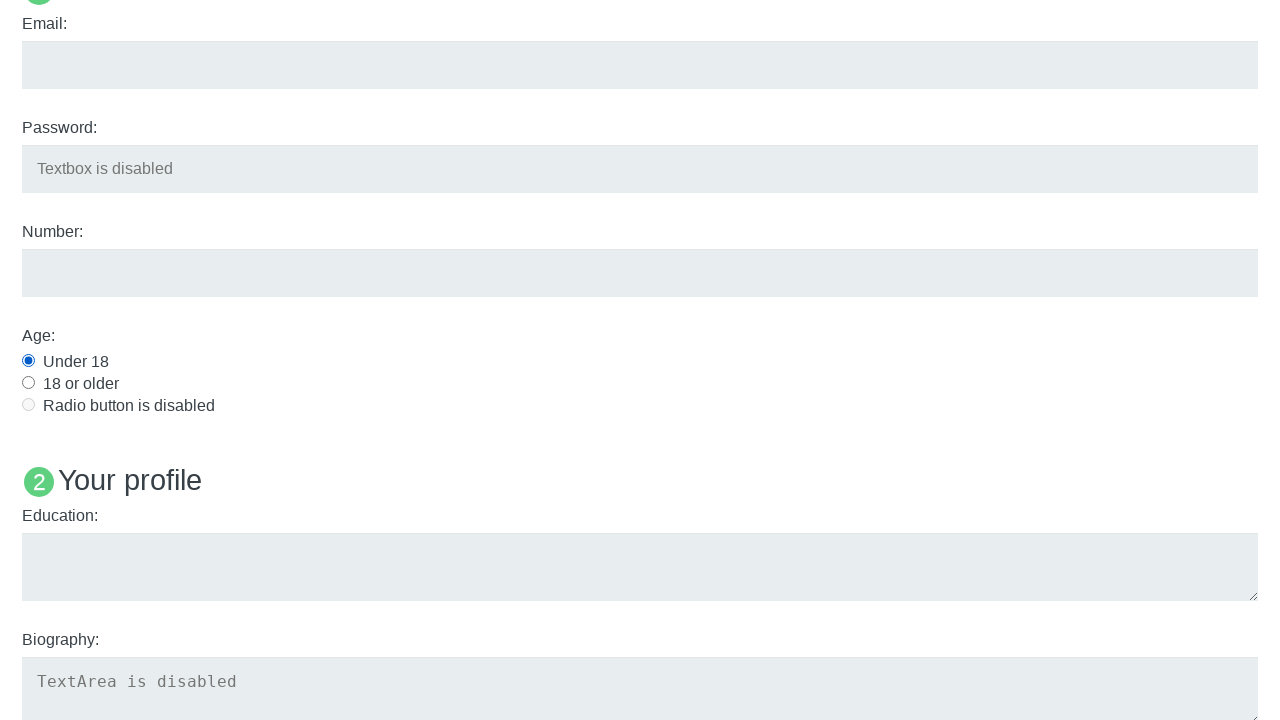

Clicked Java language checkbox again to uncheck it at (28, 361) on #java
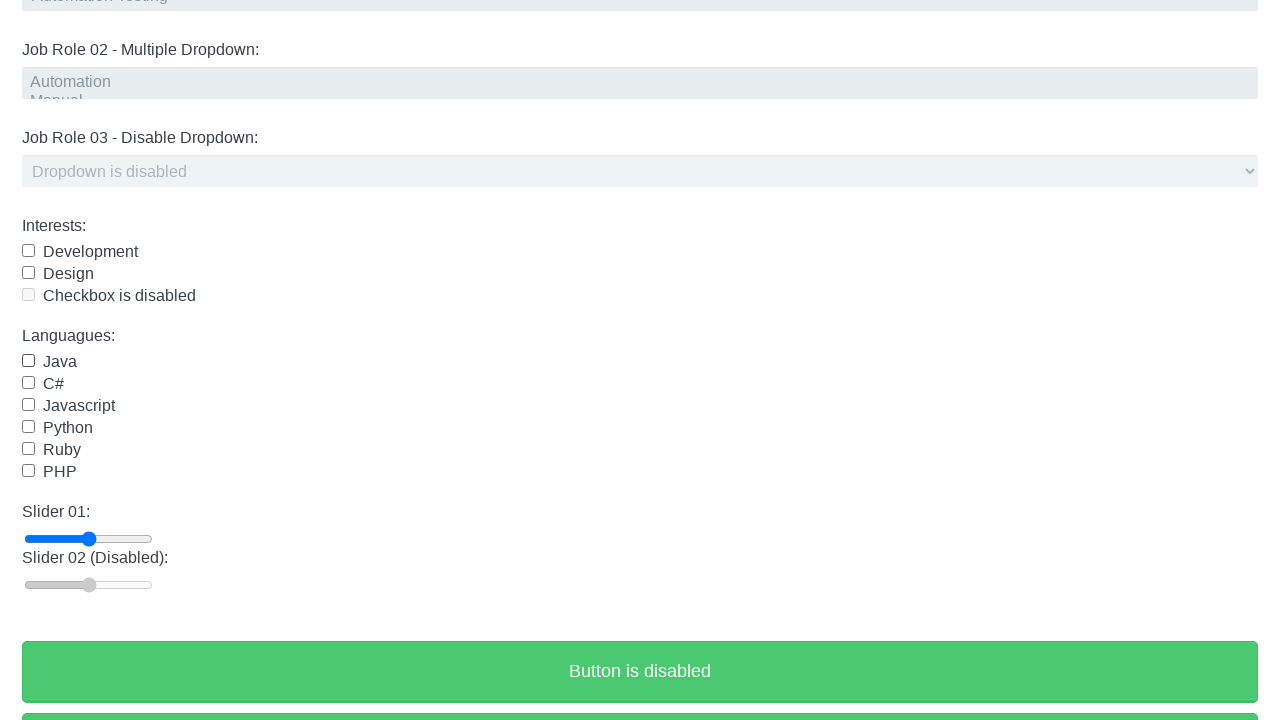

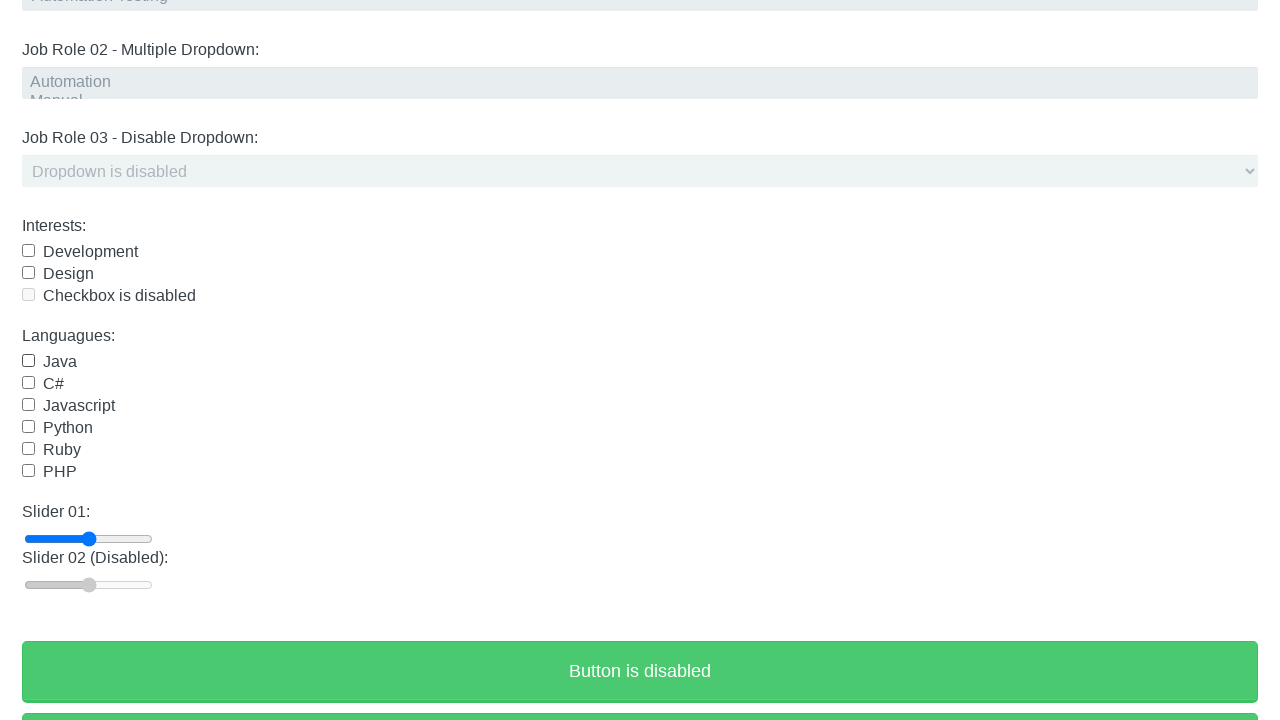